Tests Bootstrap dropdown functionality by clicking dropdown buttons and selecting options from the dropdown menus

Starting URL: https://getbootstrap.com/docs/4.0/components/dropdowns/

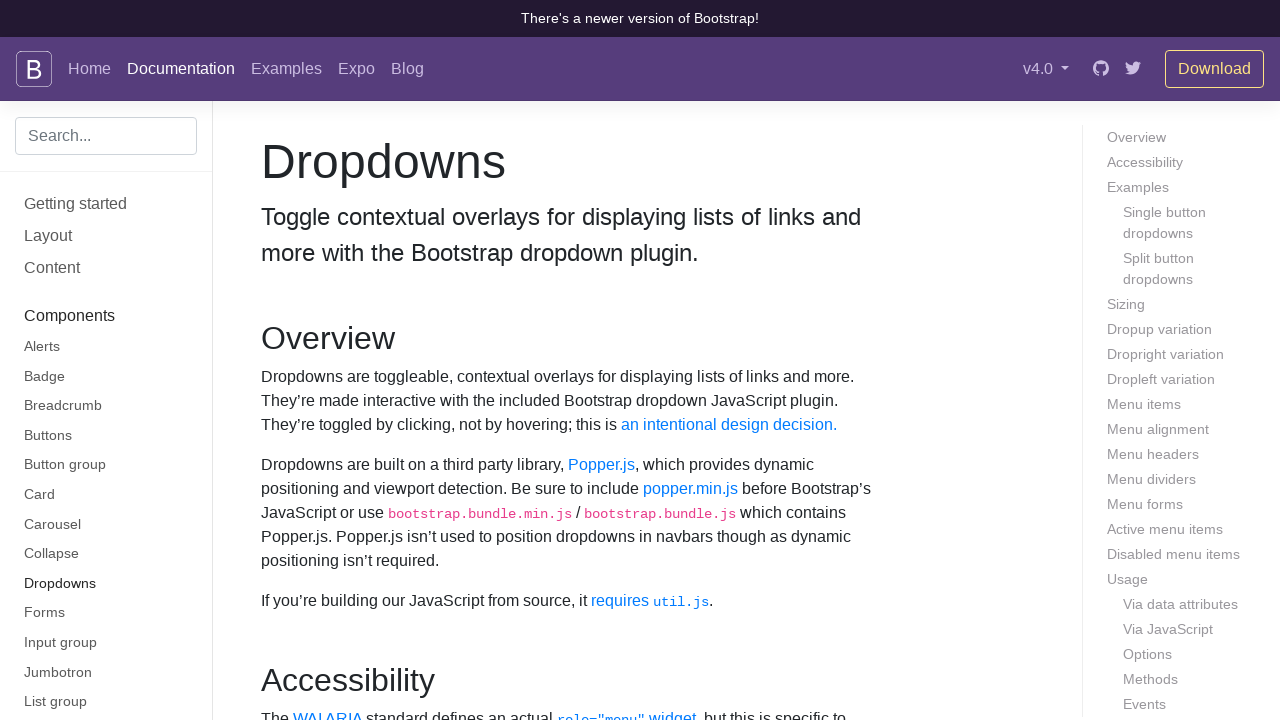

Clicked first dropdown button at (370, 360) on button#dropdownMenuButton
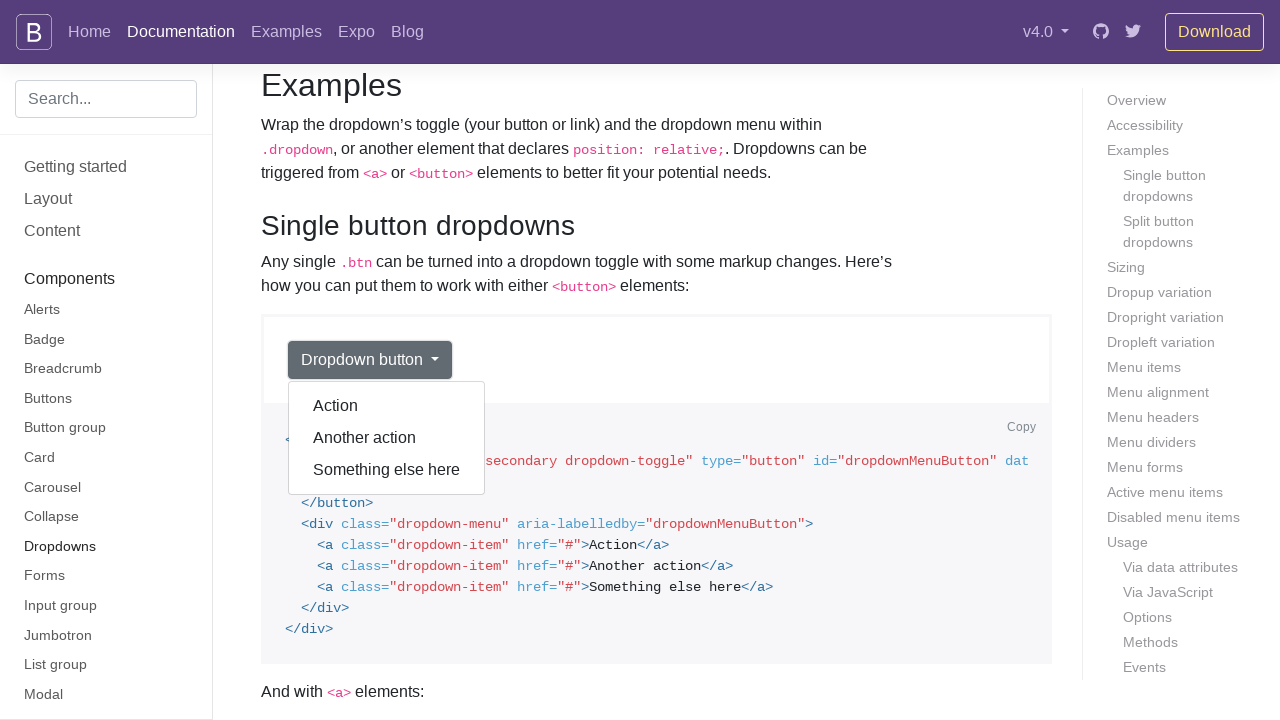

First dropdown menu became visible
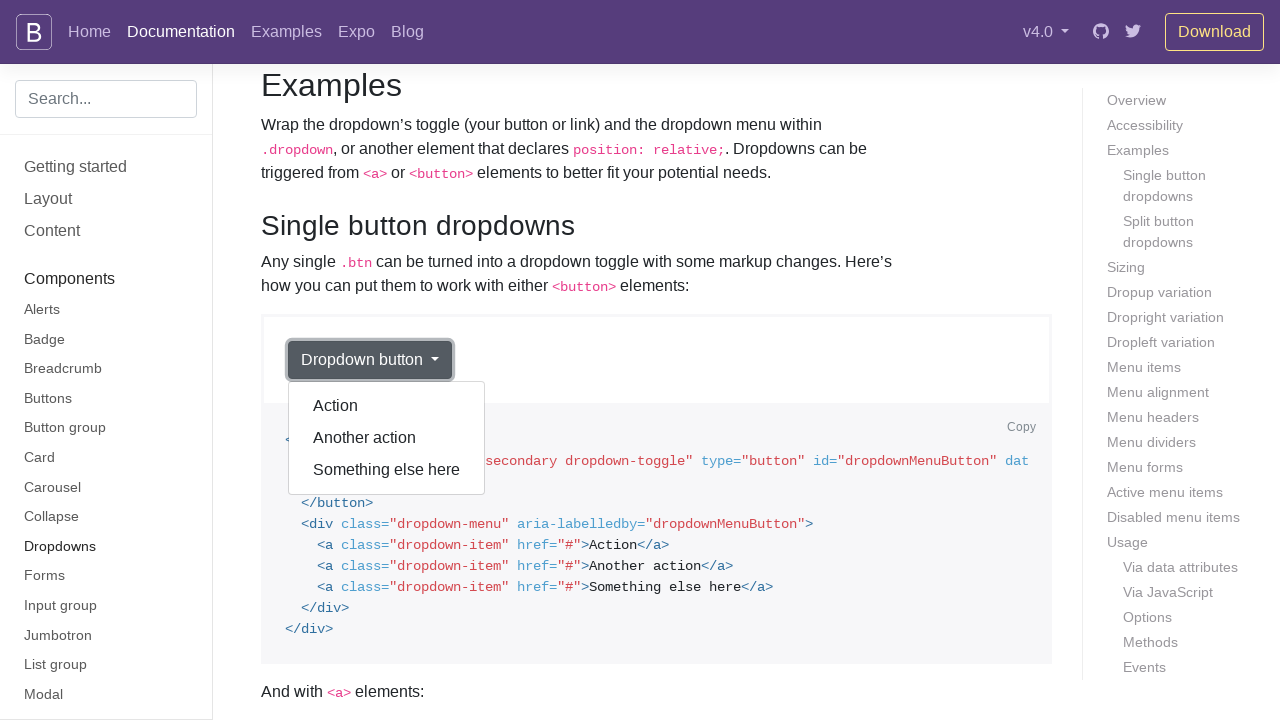

Selected 'Action' option from first dropdown at (387, 406) on xpath=//div[@class='dropdown-menu show']//a[text()='Action']
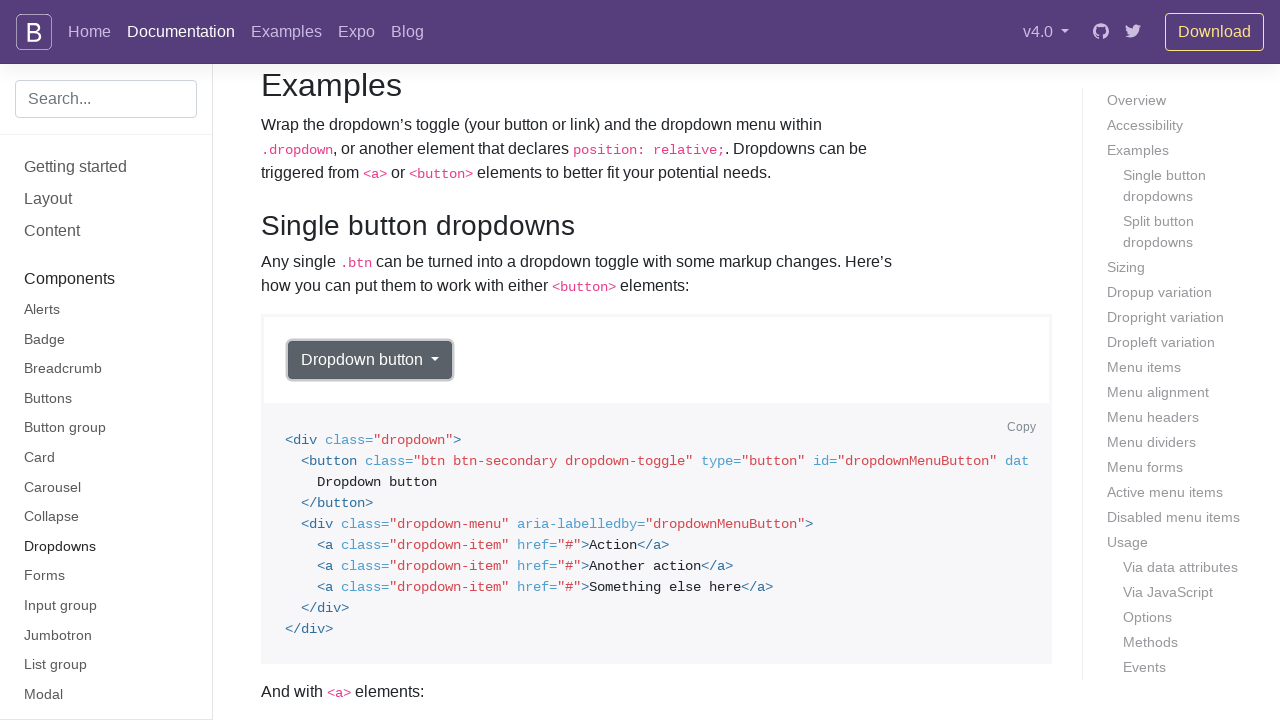

Clicked second dropdown link at (361, 360) on a#dropdownMenuLink
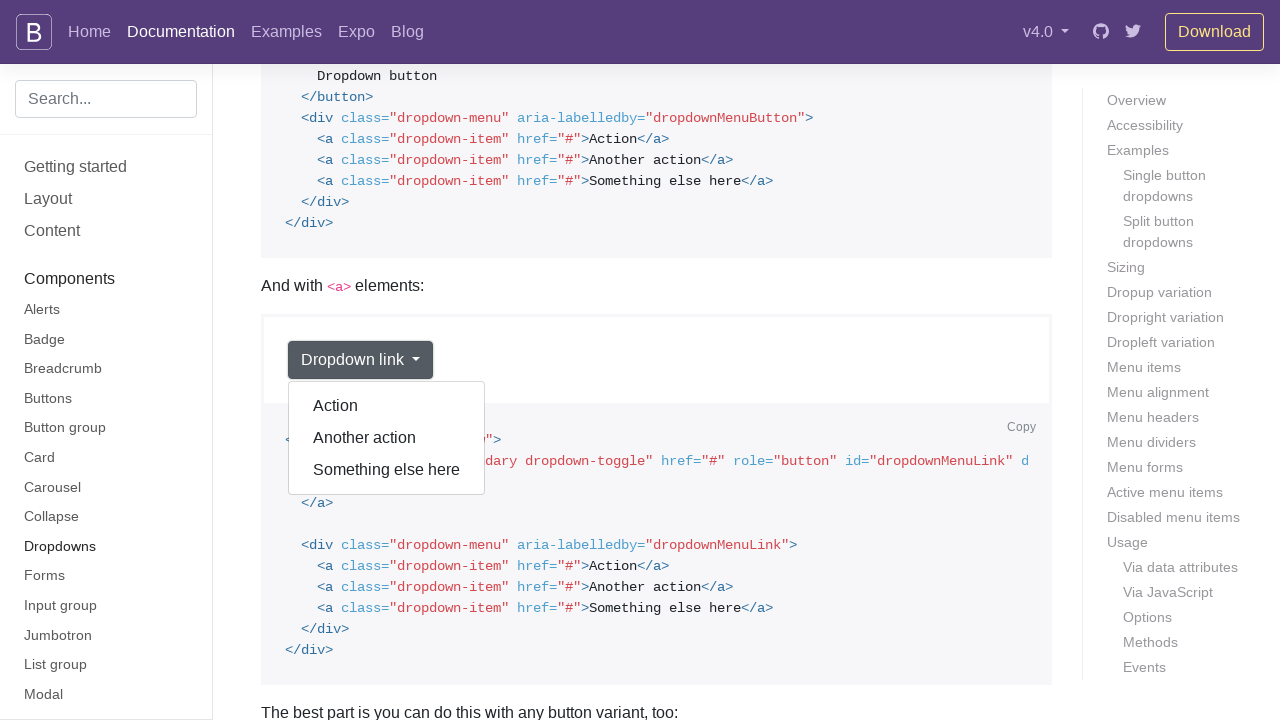

Second dropdown menu became visible
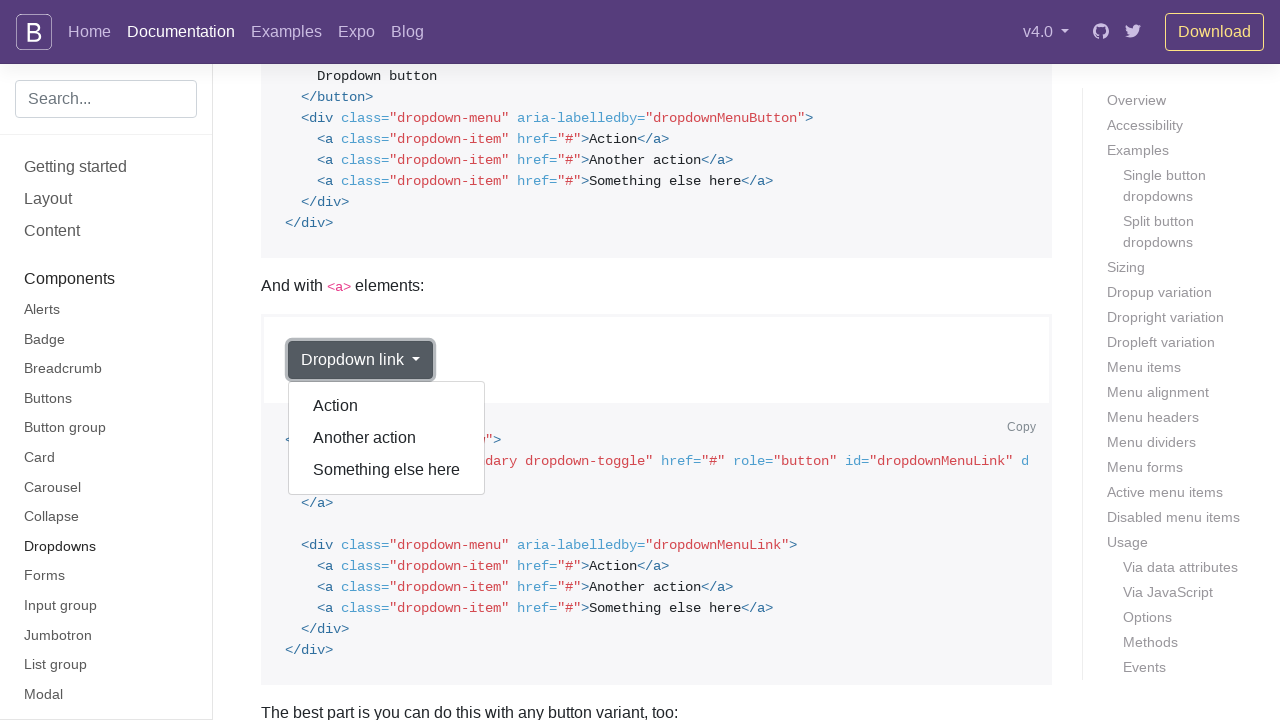

Selected 'Action' option from second dropdown at (387, 406) on xpath=//div[@class='dropdown-menu show']//a[@class='dropdown-item'][normalize-sp
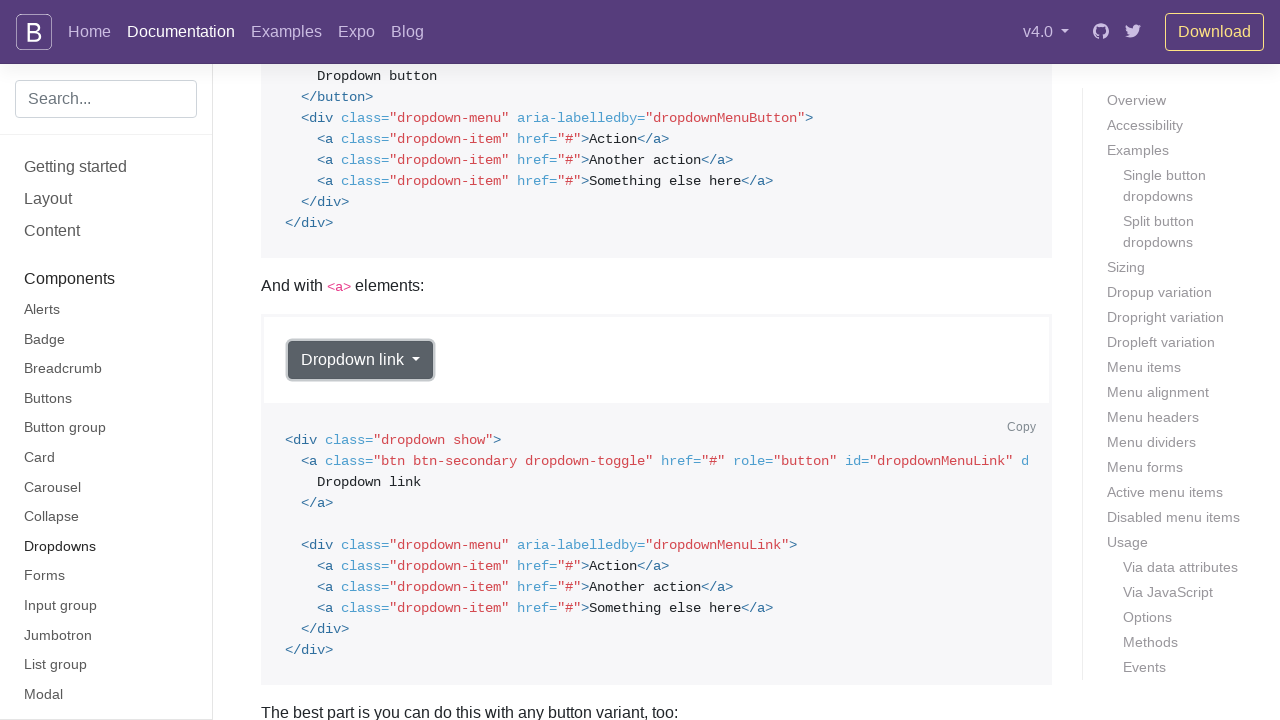

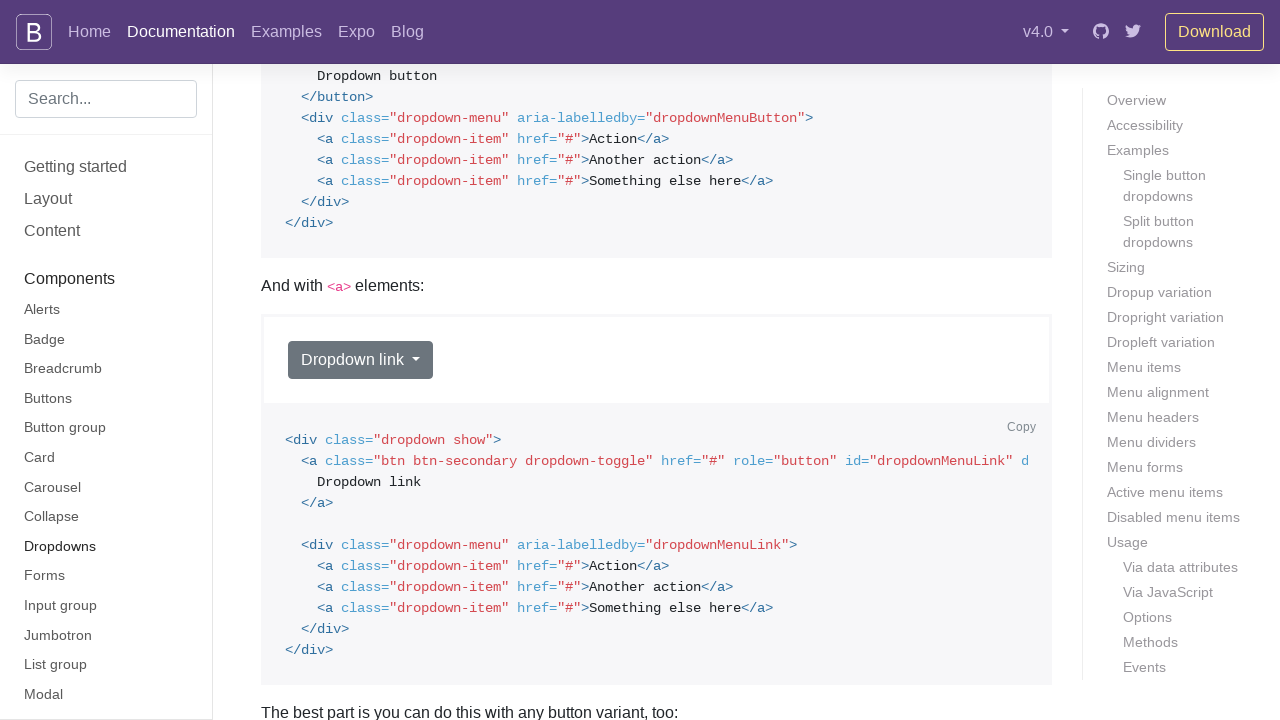